Tests the train search functionality on erail.in by entering source station (MAS - Chennai), destination station (CBE - Coimbatore), and verifying that train results are displayed.

Starting URL: https://erail.in/

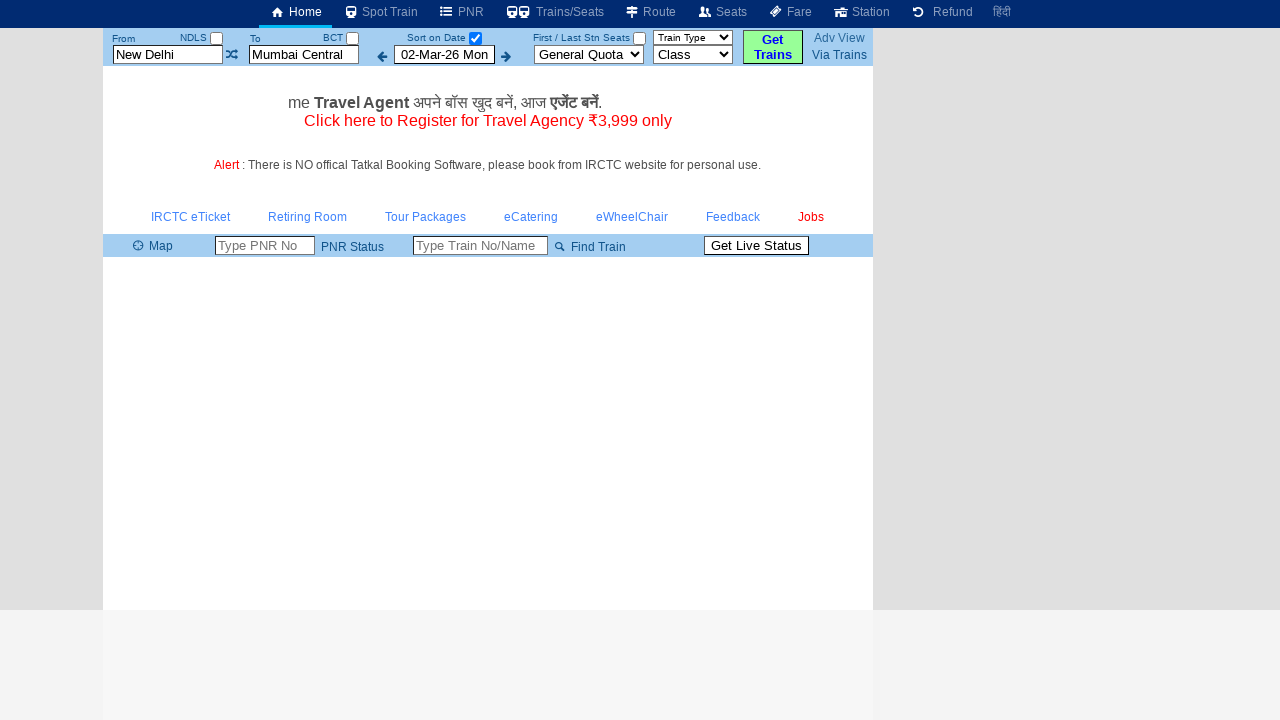

Cleared source station field on #txtStationFrom
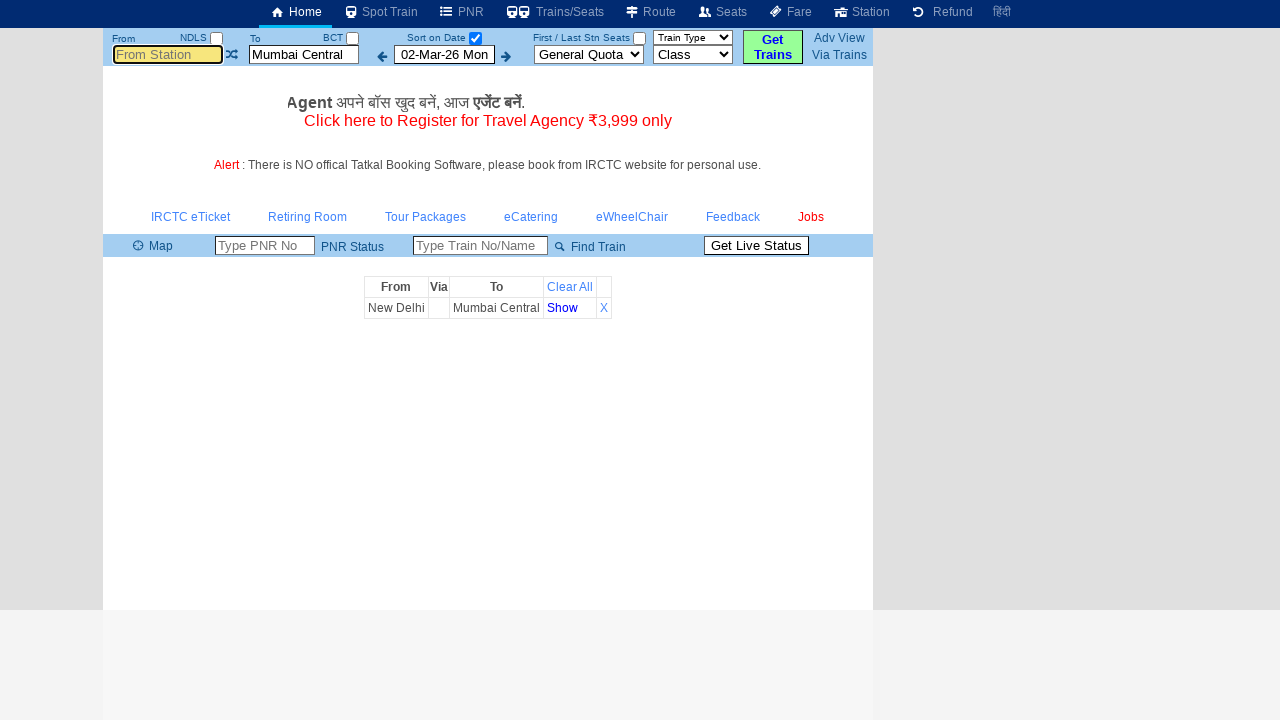

Filled source station field with 'MAS' (Chennai) on #txtStationFrom
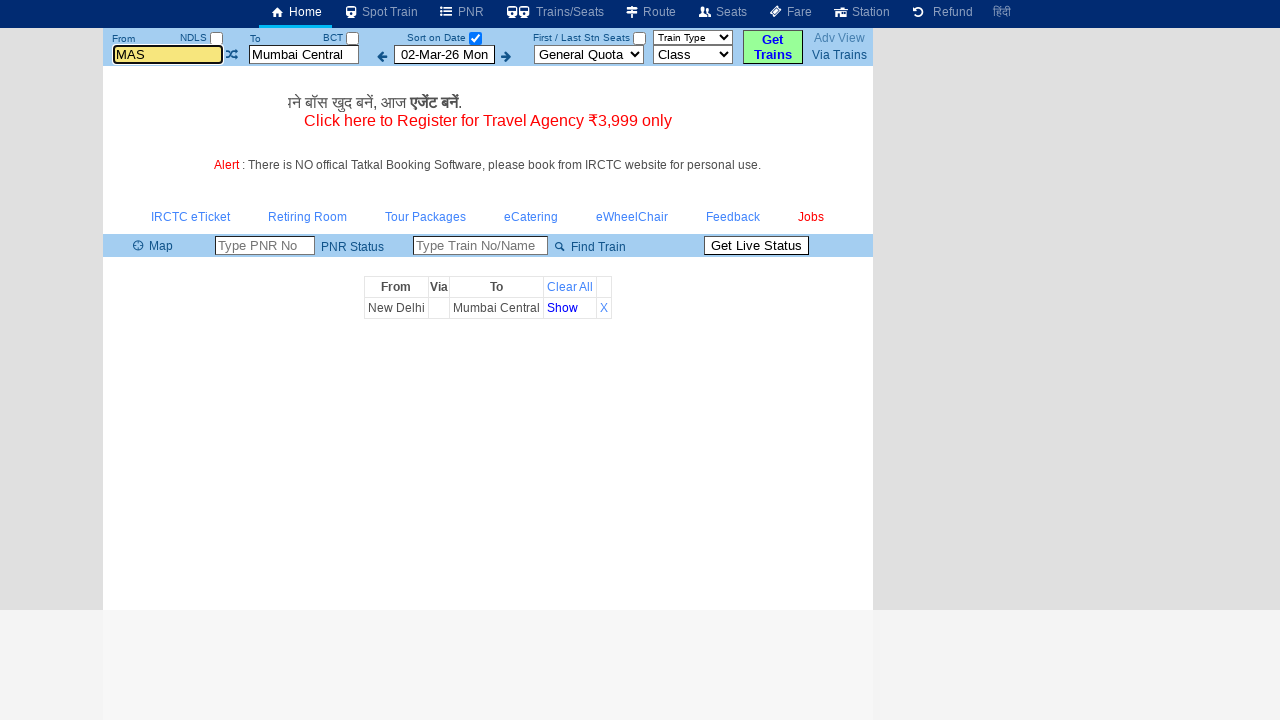

Pressed Enter to confirm source station on #txtStationFrom
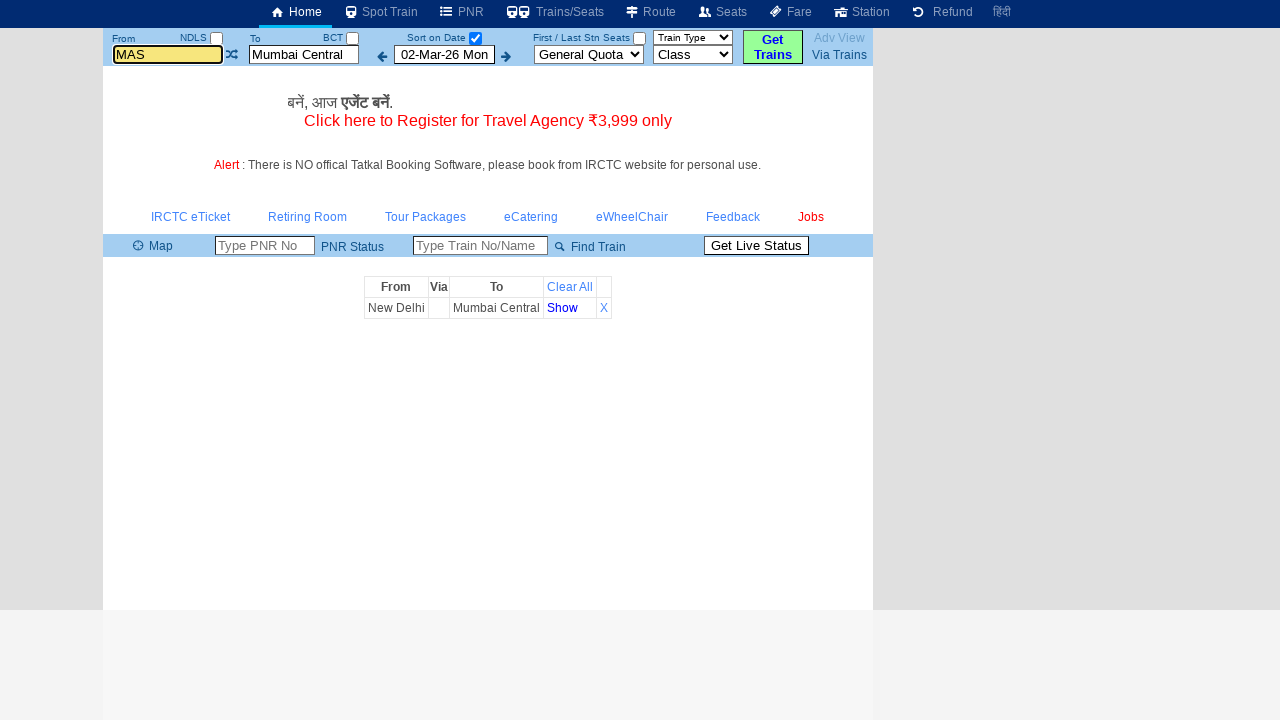

Cleared destination station field on #txtStationTo
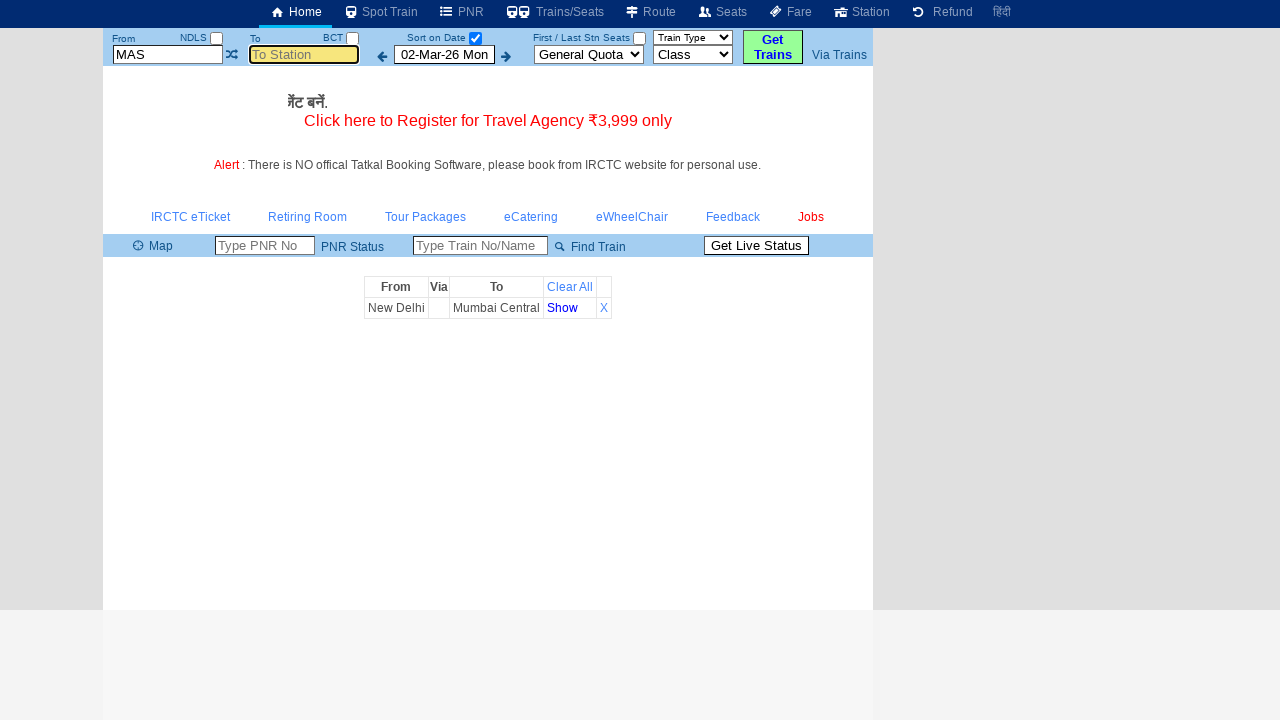

Filled destination station field with 'CBE' (Coimbatore) on #txtStationTo
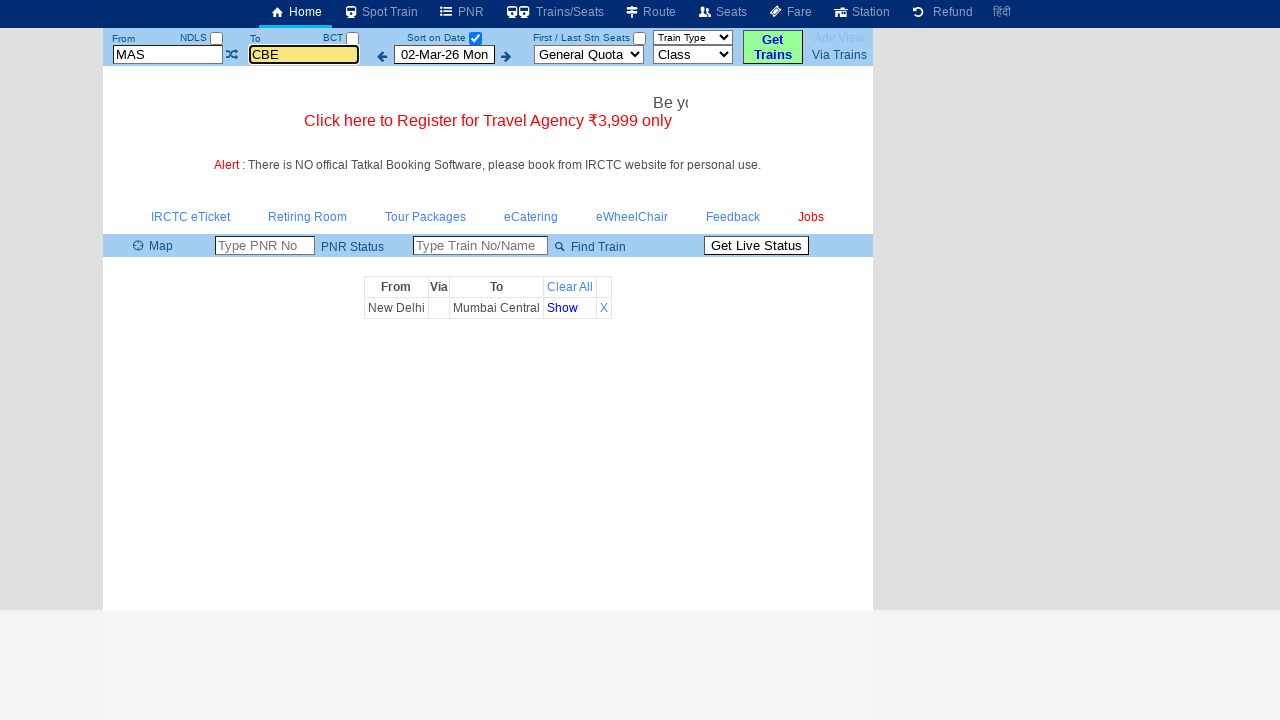

Pressed Enter to confirm destination station on #txtStationTo
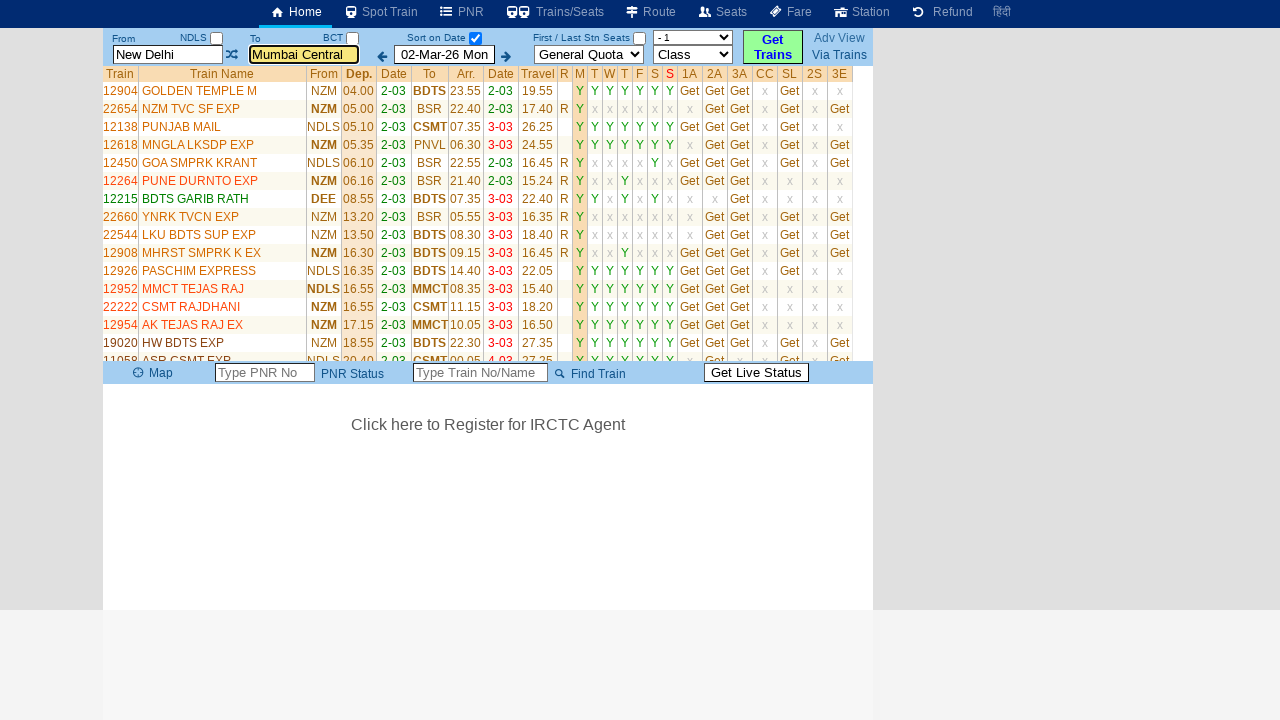

Clicked date selection checkbox at (475, 38) on #chkSelectDateOnly
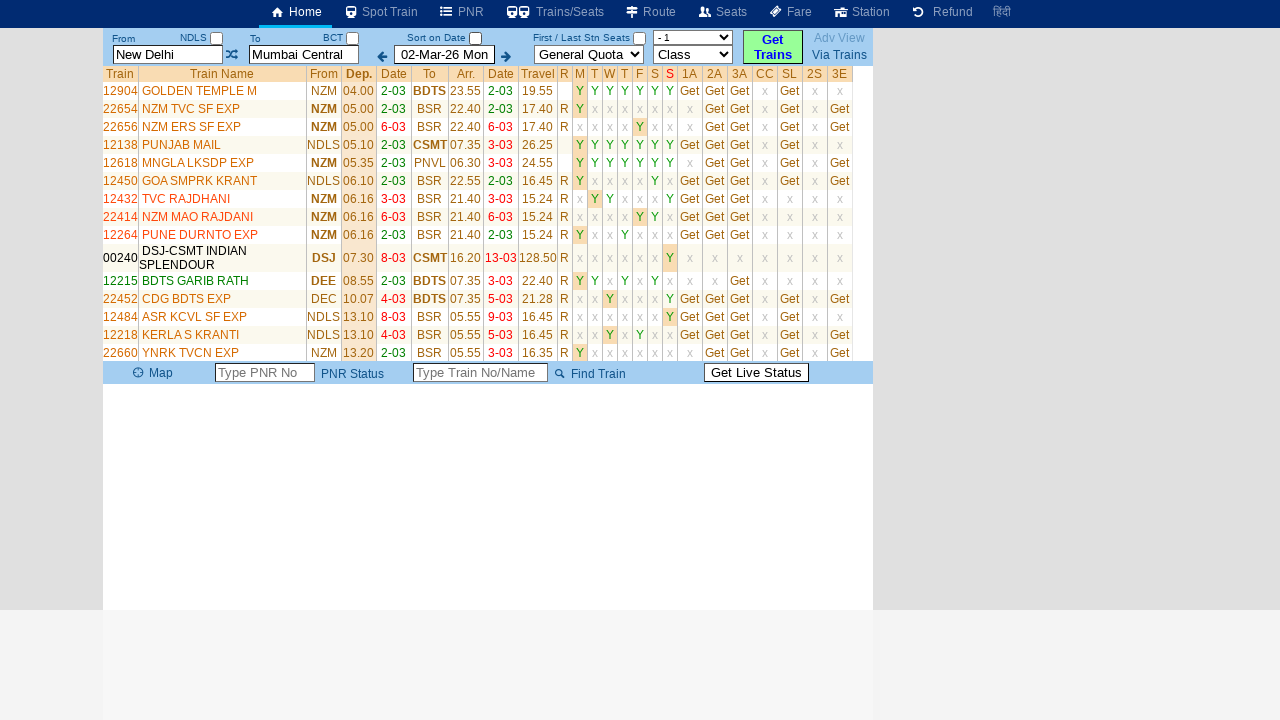

Train results table loaded successfully
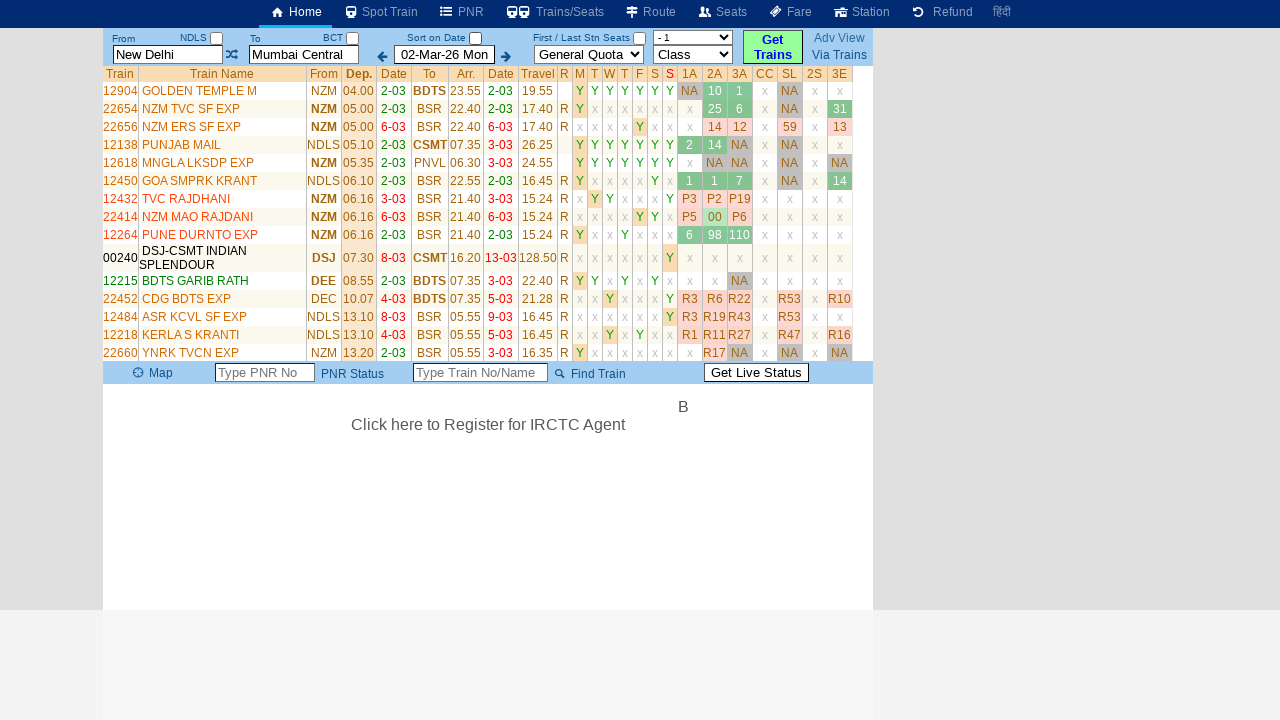

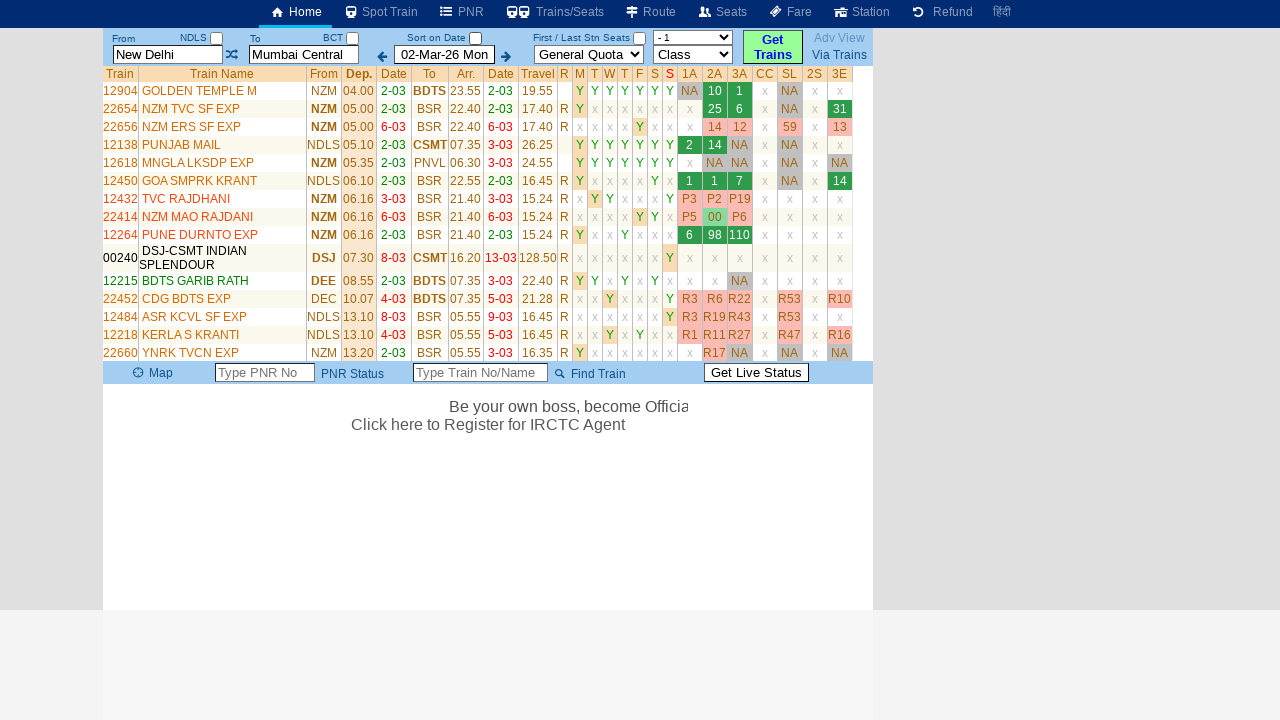